Tests the add/remove elements functionality by clicking the "Add Element" button 5 times to dynamically add elements to the page

Starting URL: http://the-internet.herokuapp.com/add_remove_elements/

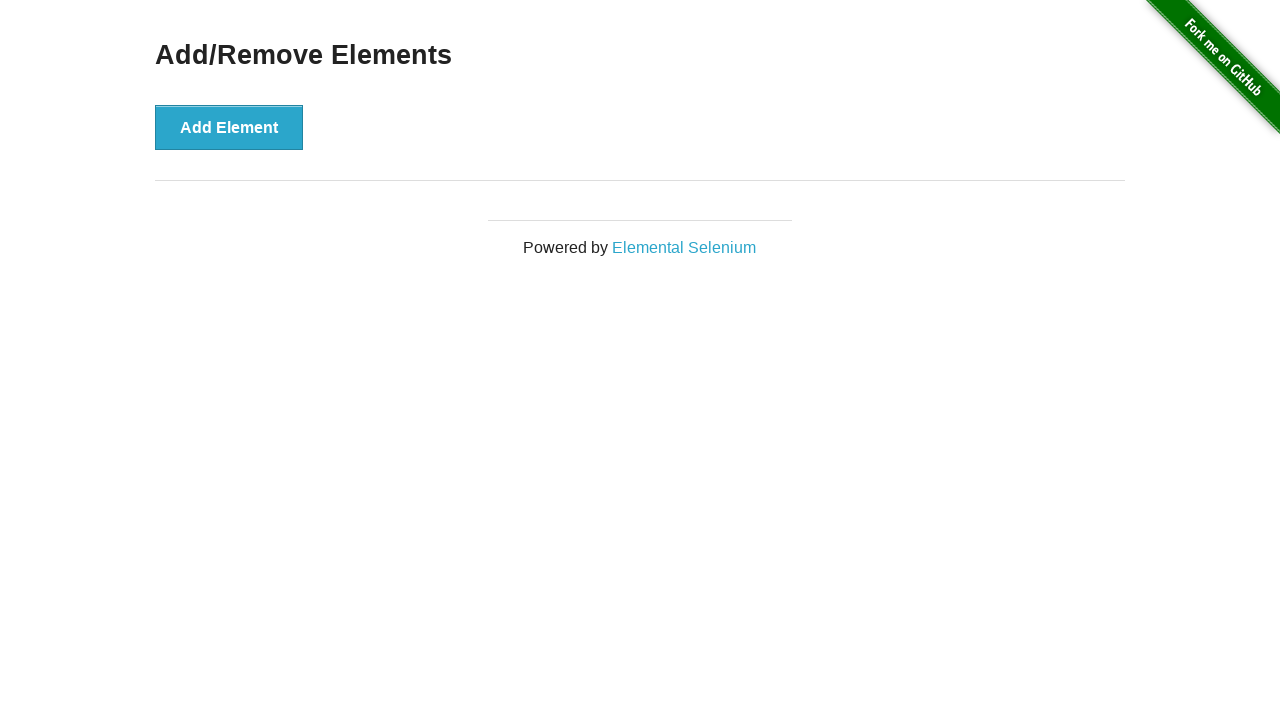

Located the 'Add Element' button
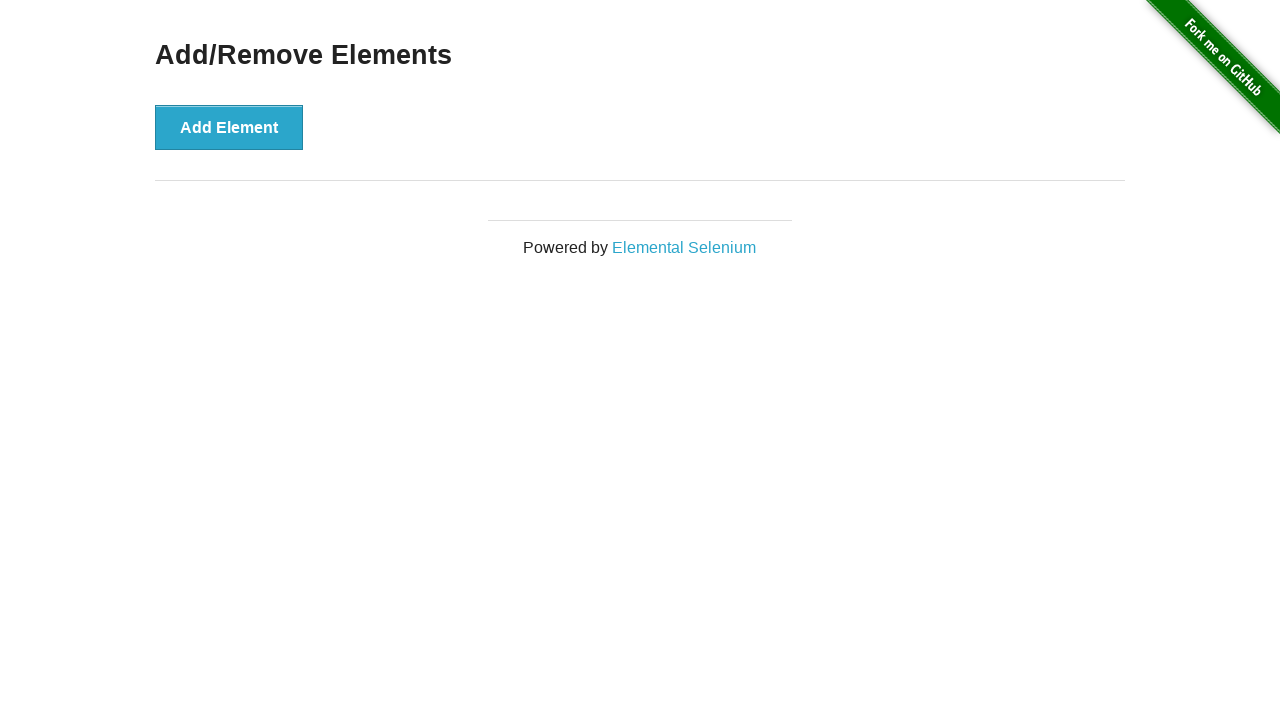

Clicked 'Add Element' button (click 1 of 5) at (229, 127) on [onclick="addElement()"]
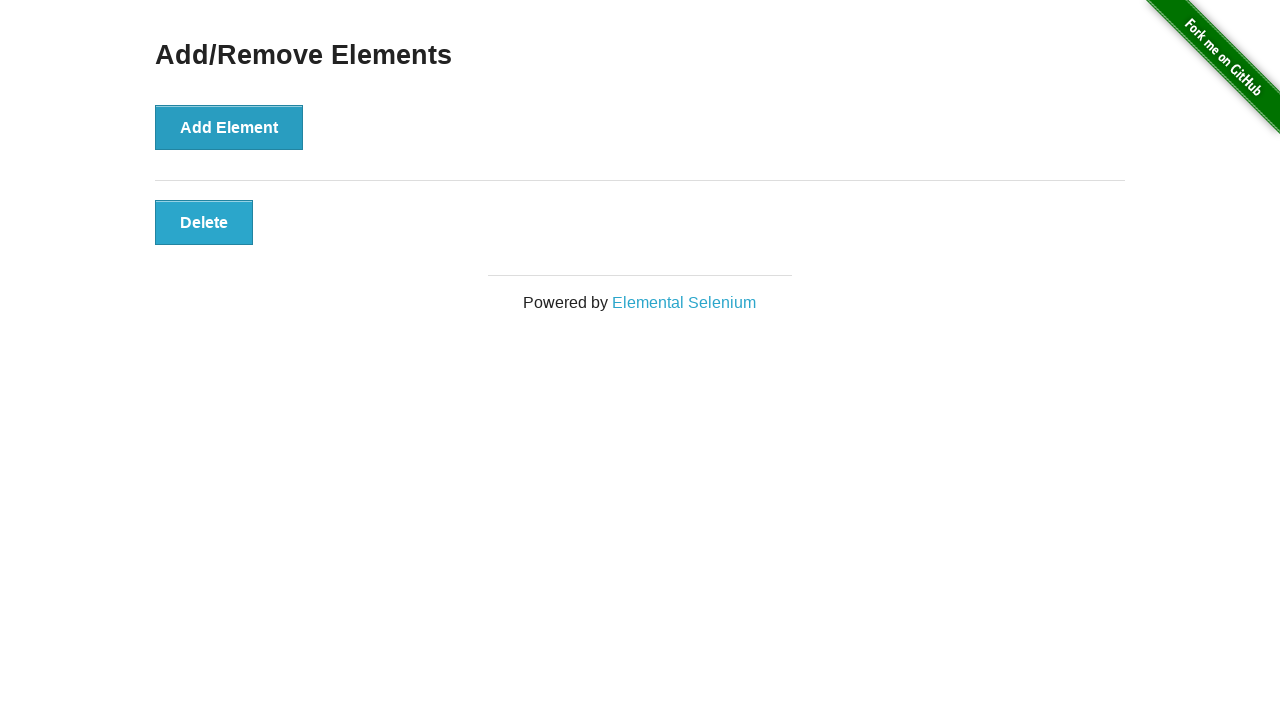

Clicked 'Add Element' button (click 2 of 5) at (229, 127) on [onclick="addElement()"]
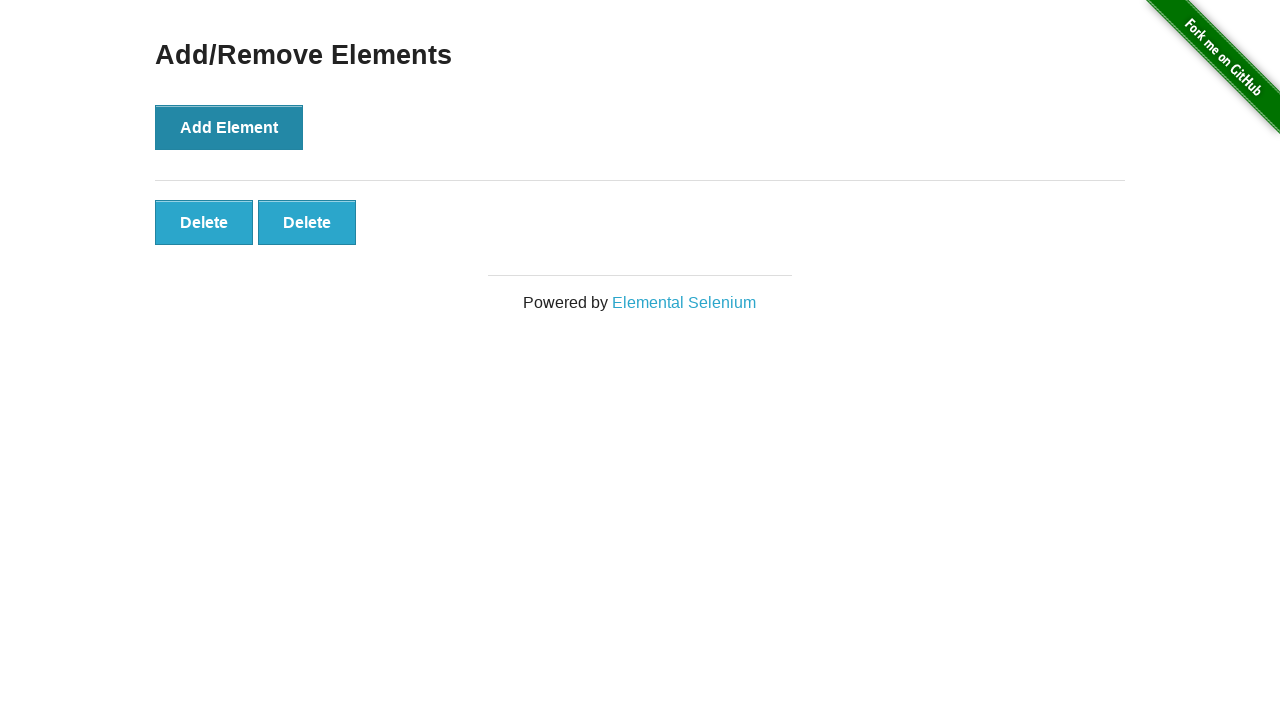

Clicked 'Add Element' button (click 3 of 5) at (229, 127) on [onclick="addElement()"]
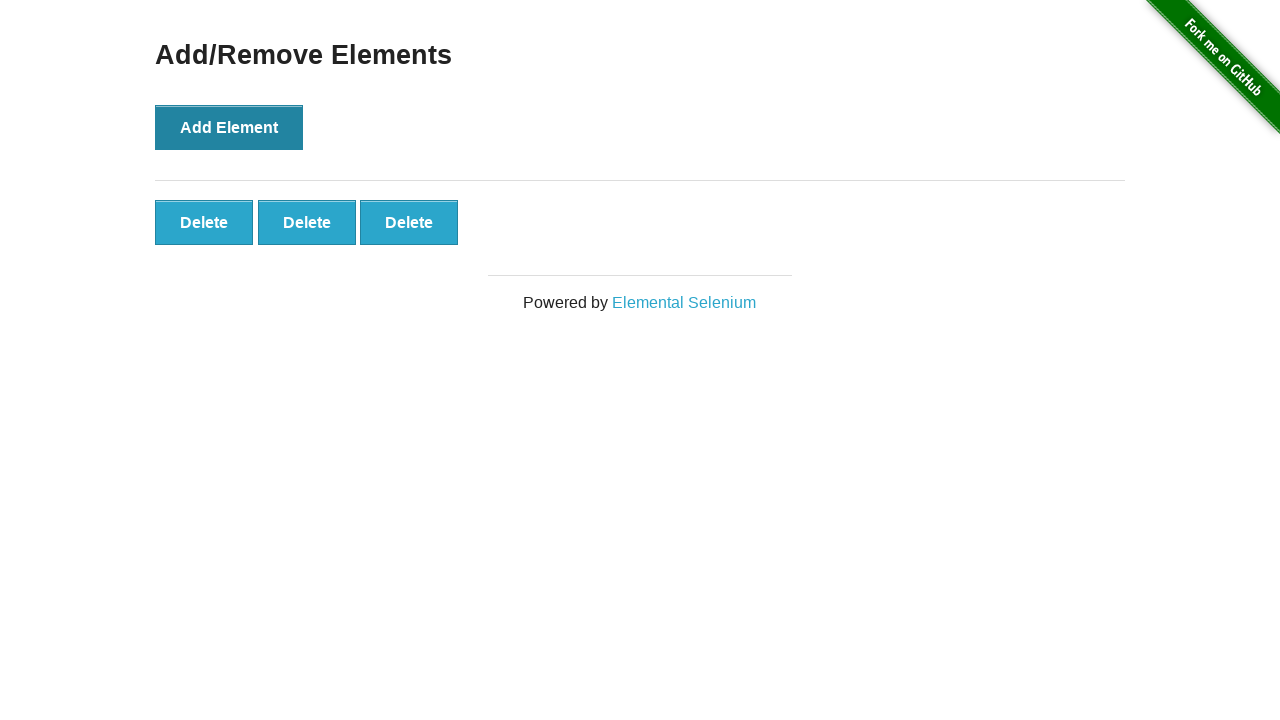

Clicked 'Add Element' button (click 4 of 5) at (229, 127) on [onclick="addElement()"]
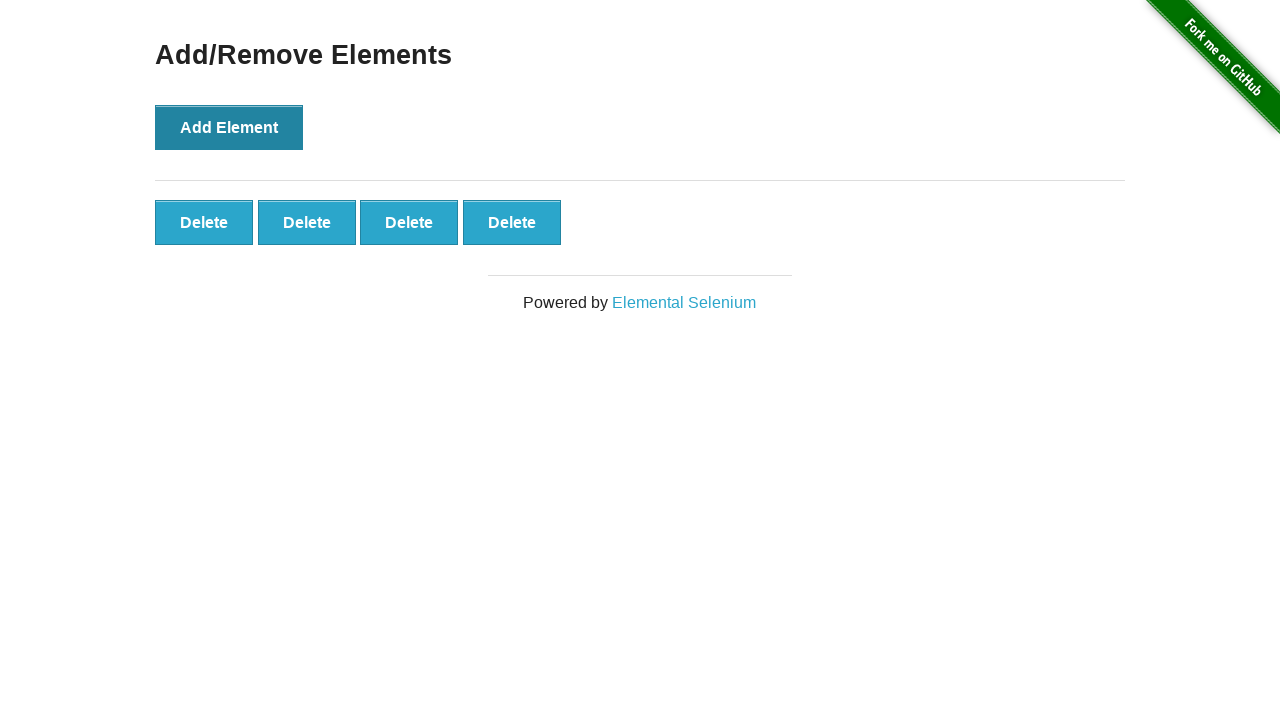

Clicked 'Add Element' button (click 5 of 5) at (229, 127) on [onclick="addElement()"]
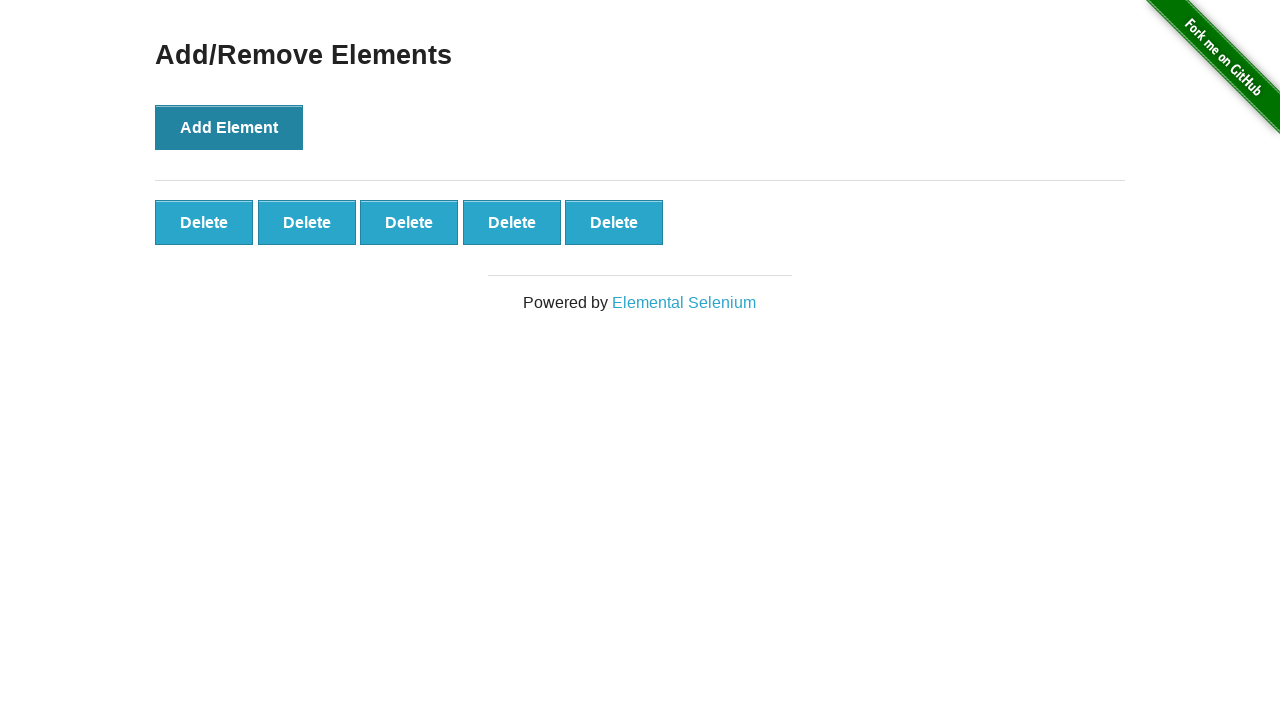

Verified that dynamically added elements are present on the page
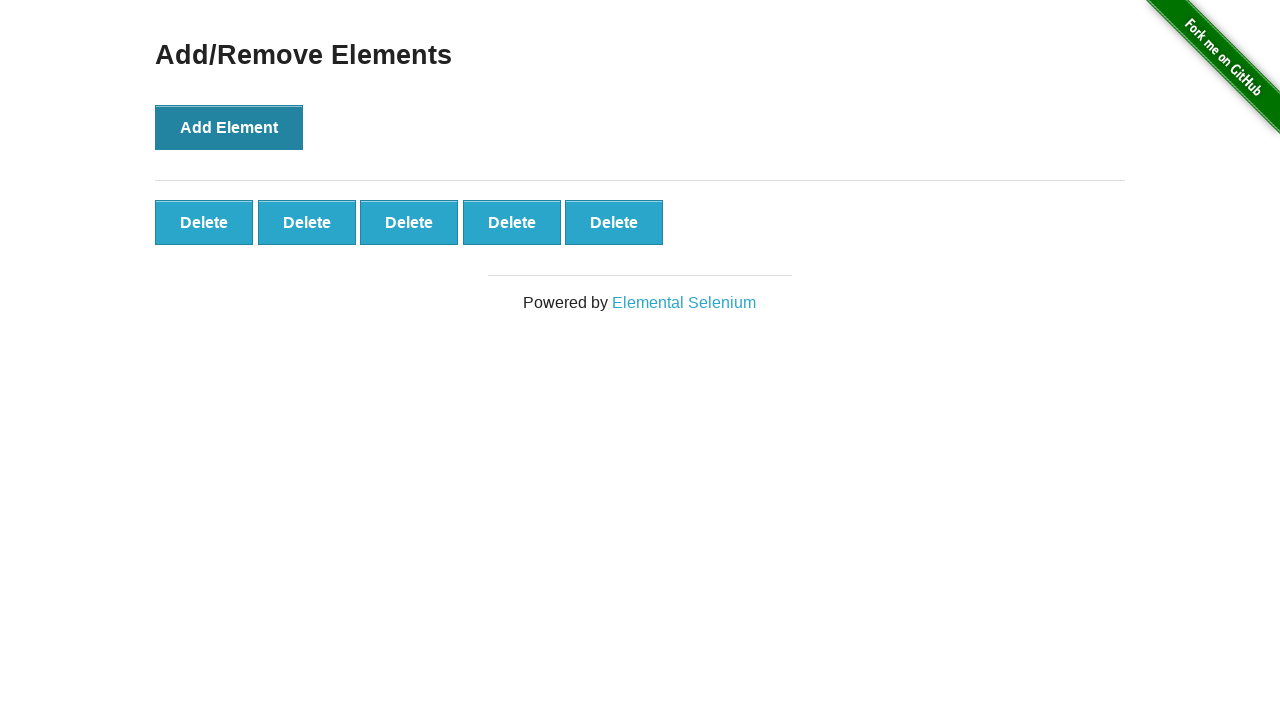

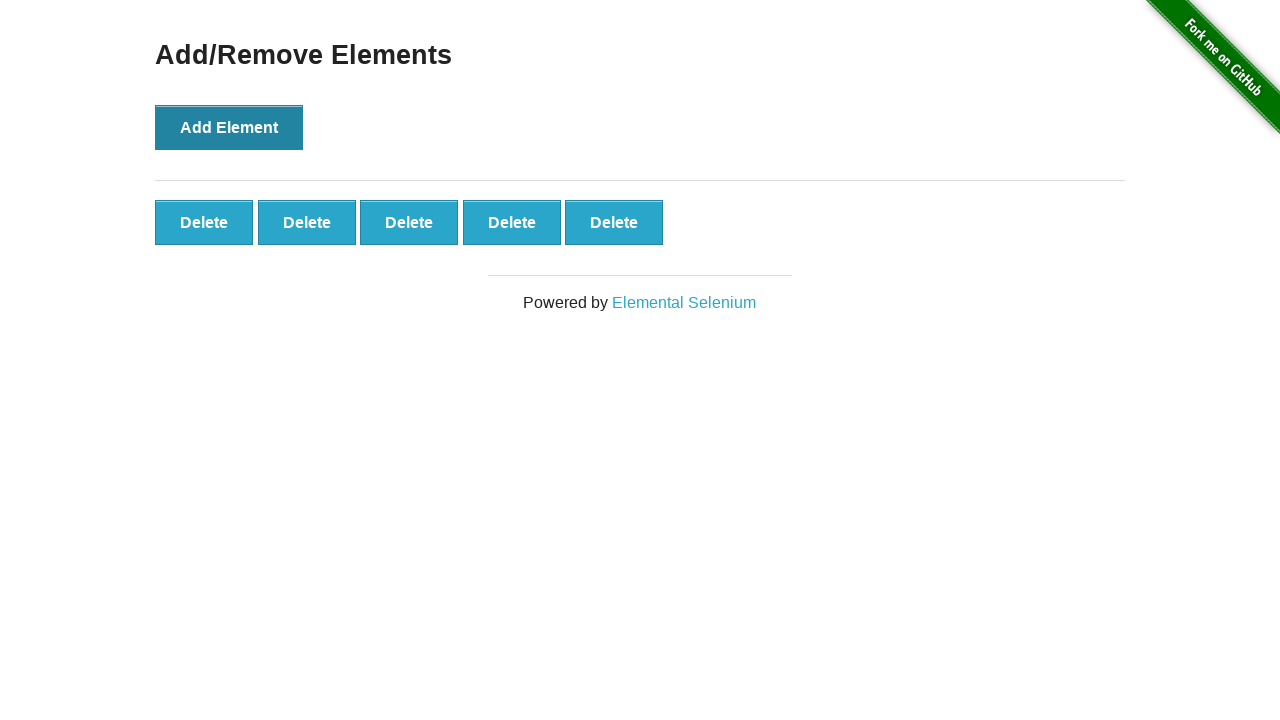